Submits the form without any data, clicks Yes to confirm, and verifies the generic thank you message

Starting URL: https://kristinek.github.io/site/tasks/provide_feedback

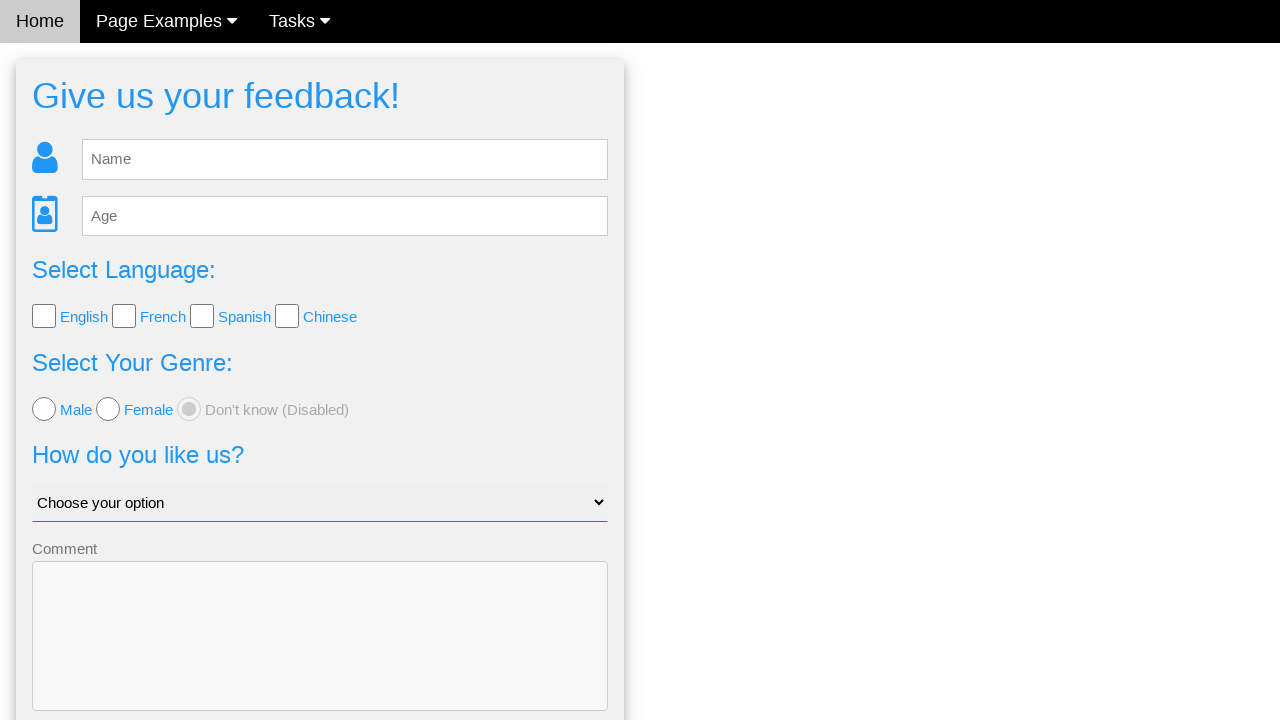

Clicked Send button without entering any data at (320, 656) on button[type='submit']
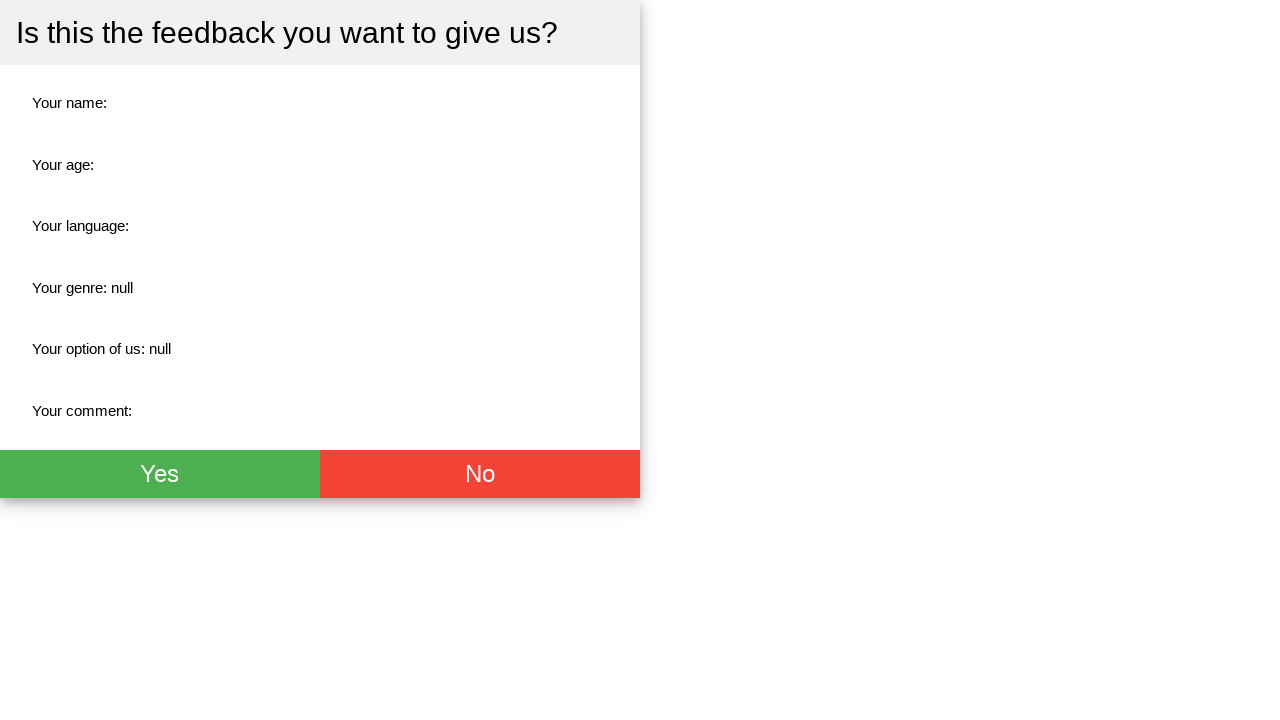

Confirmation dialog appeared with Yes button
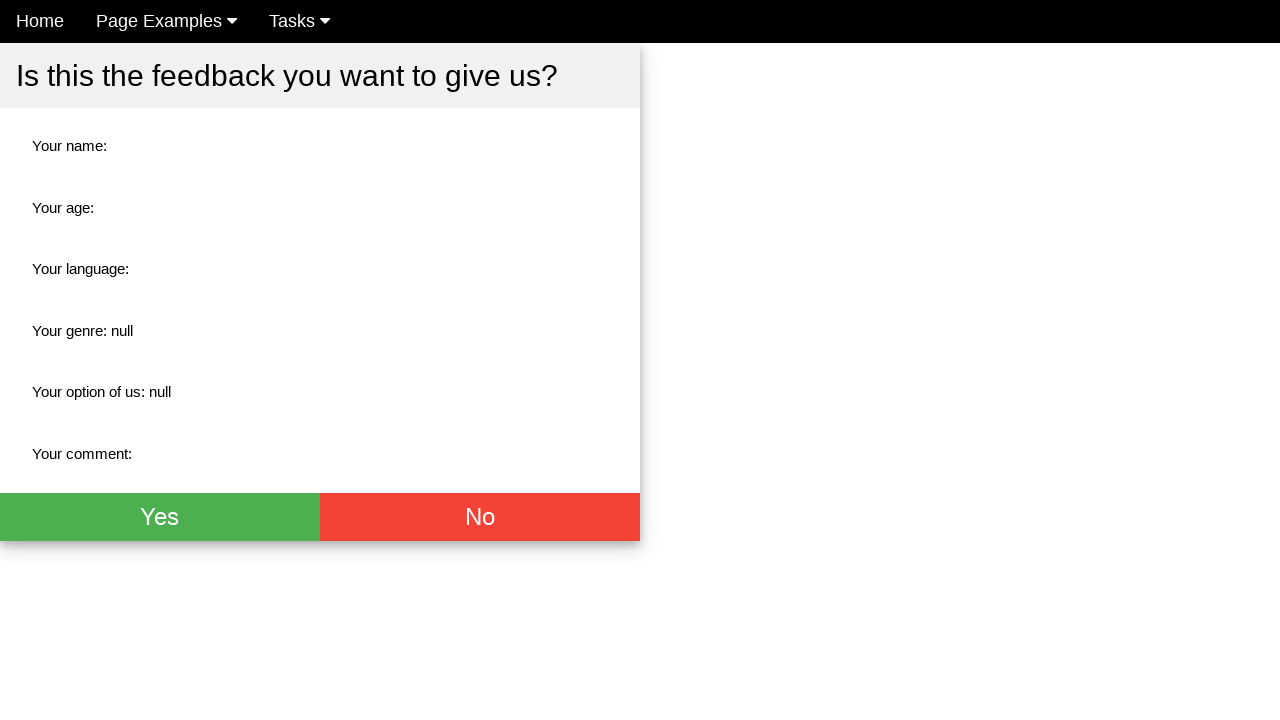

Clicked Yes button to confirm submission at (160, 517) on button:has-text('Yes'), .yes-button, #yes
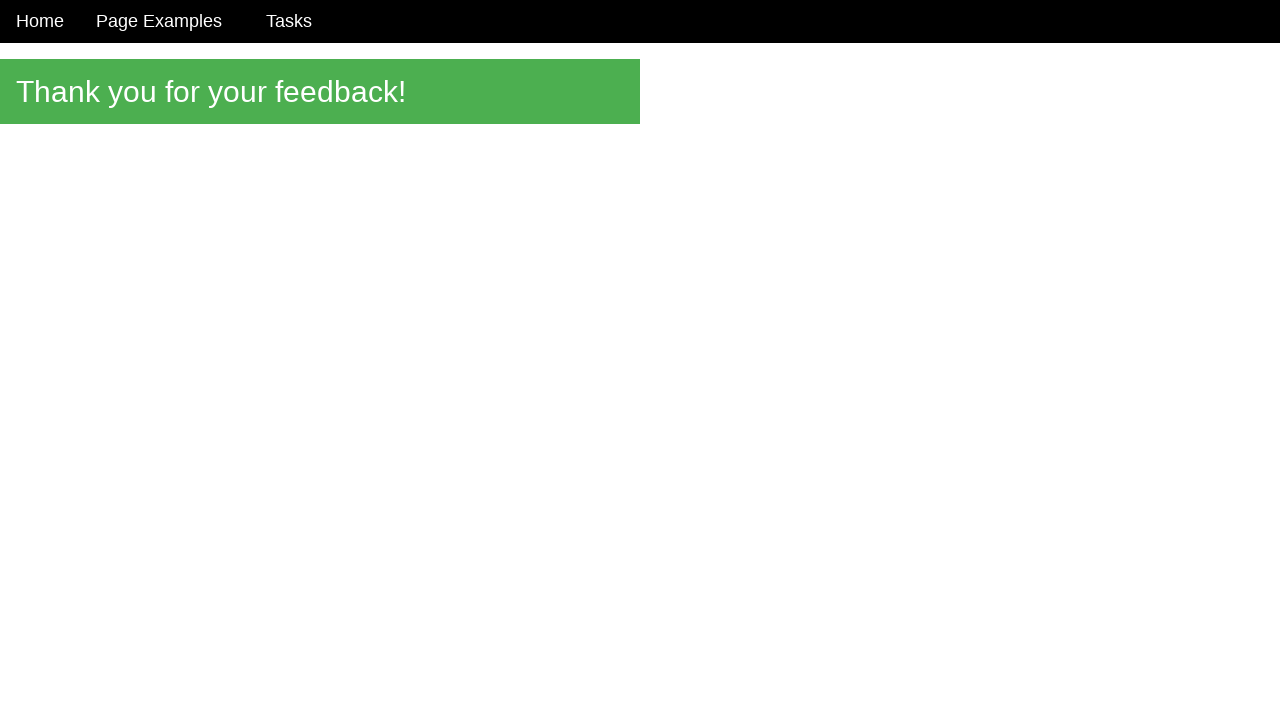

Generic thank you message displayed after confirmation
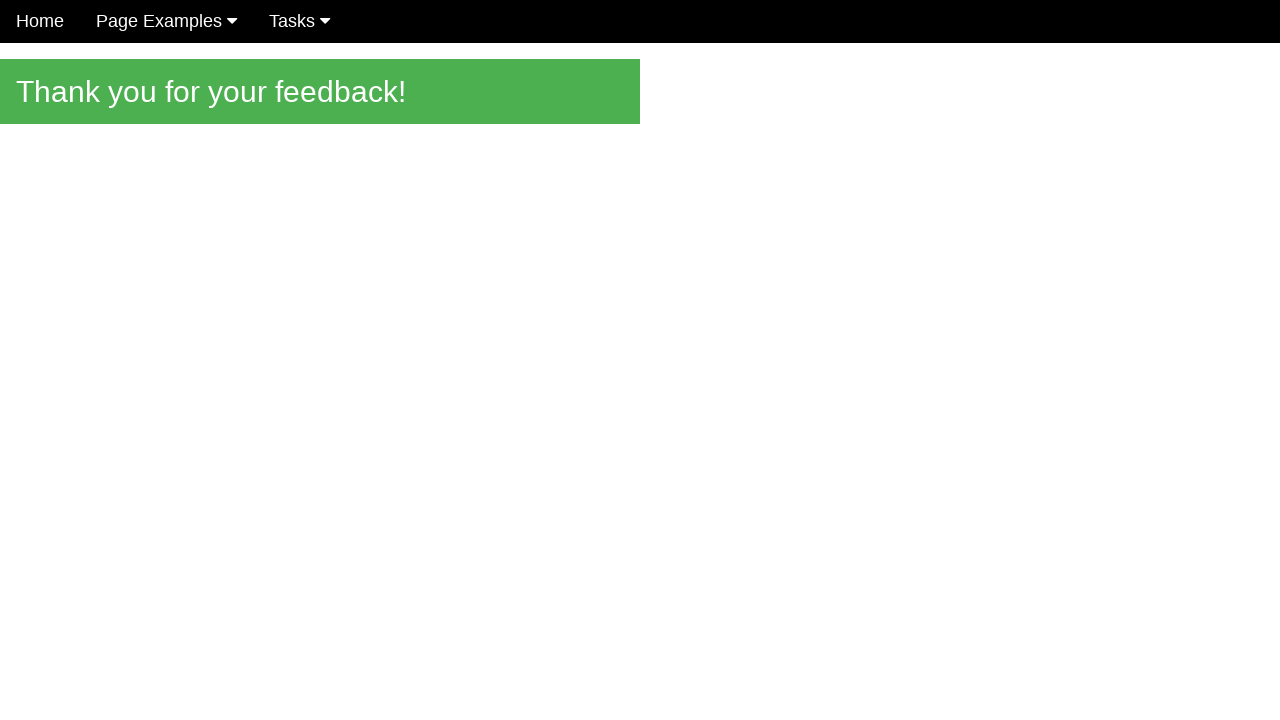

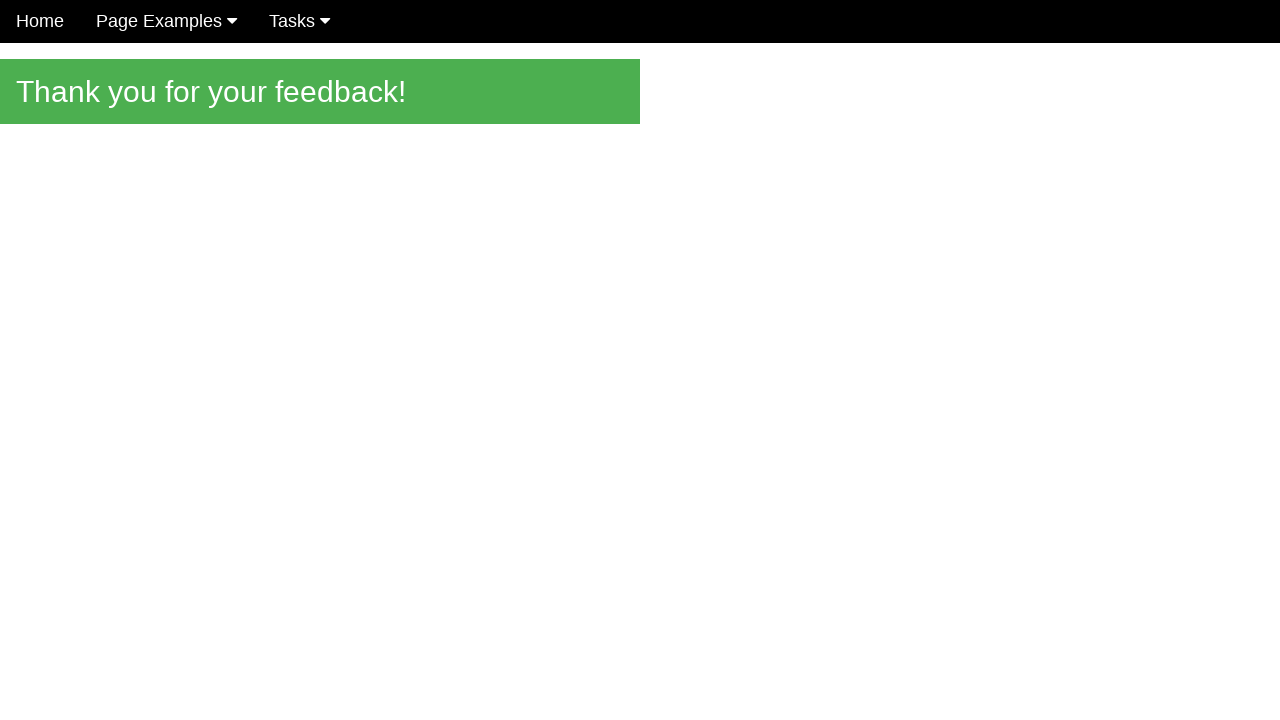